Tests the jQuery UI sortable demo by dragging a list item to reorder it within the list.

Starting URL: https://jqueryui.com/sortable/

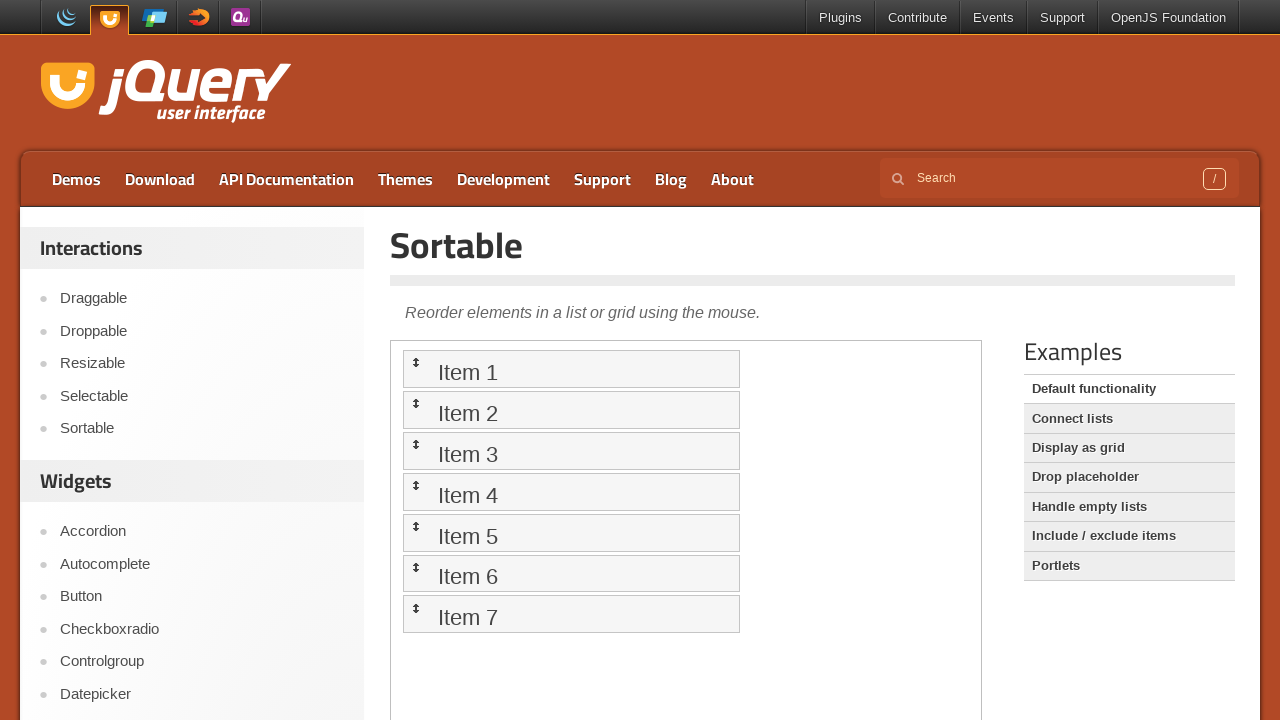

Located the demo iframe
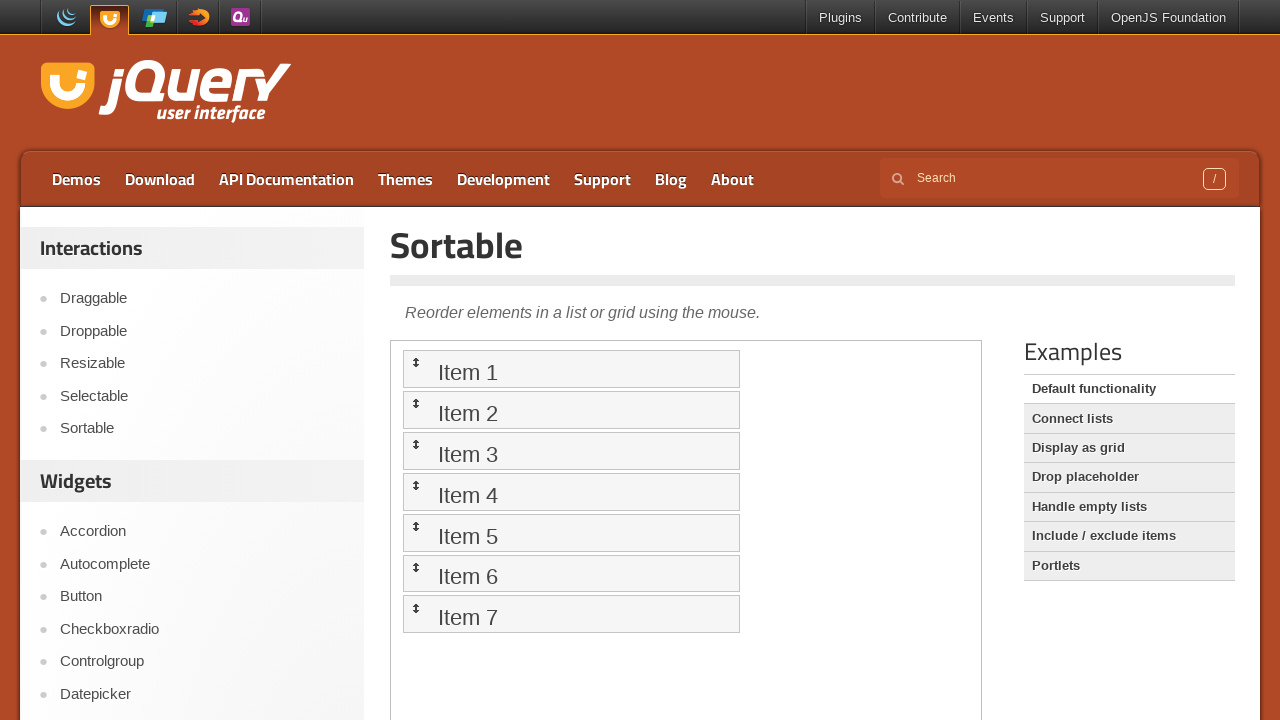

Located the second list item to drag
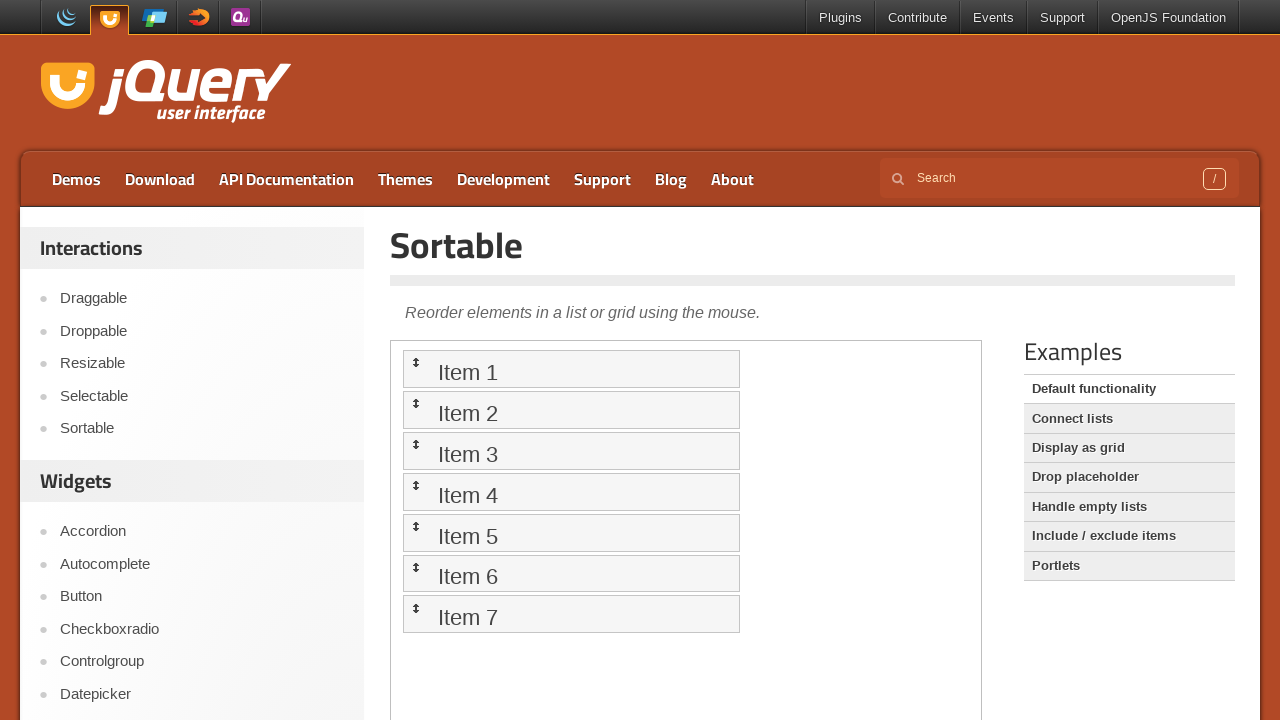

Moved mouse to center of list item at (571, 410)
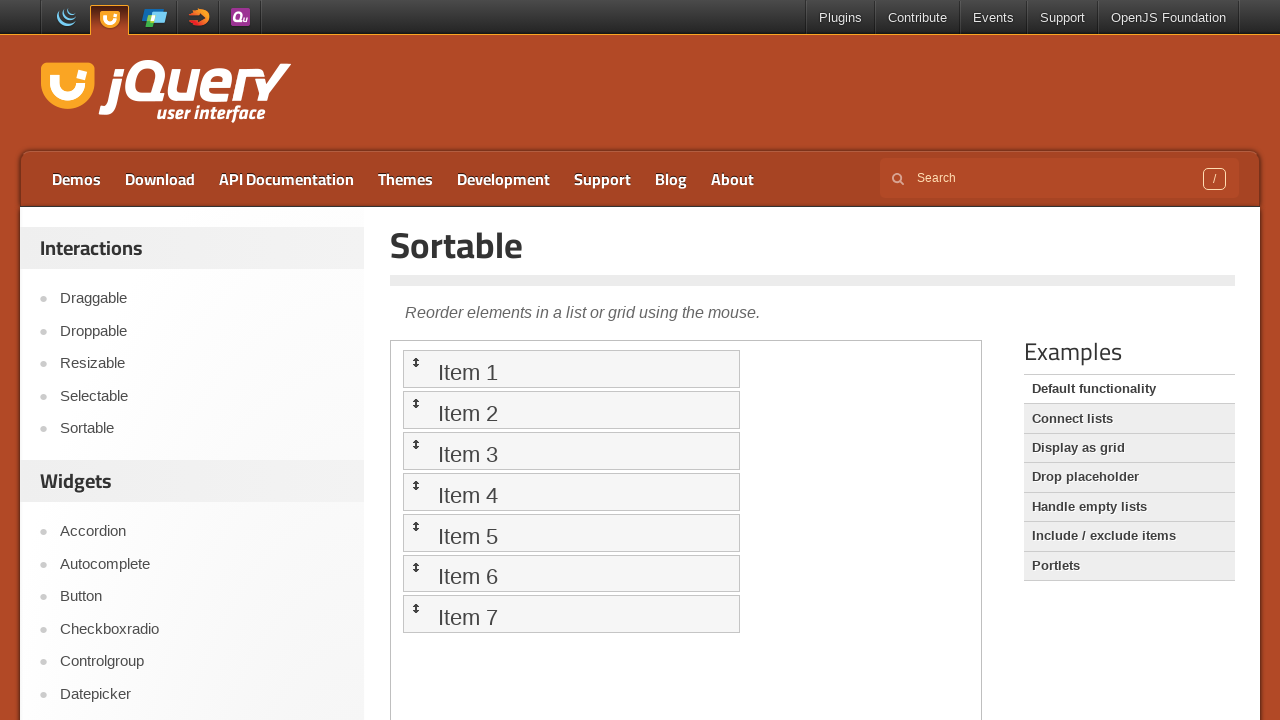

Pressed mouse button down to start drag at (571, 410)
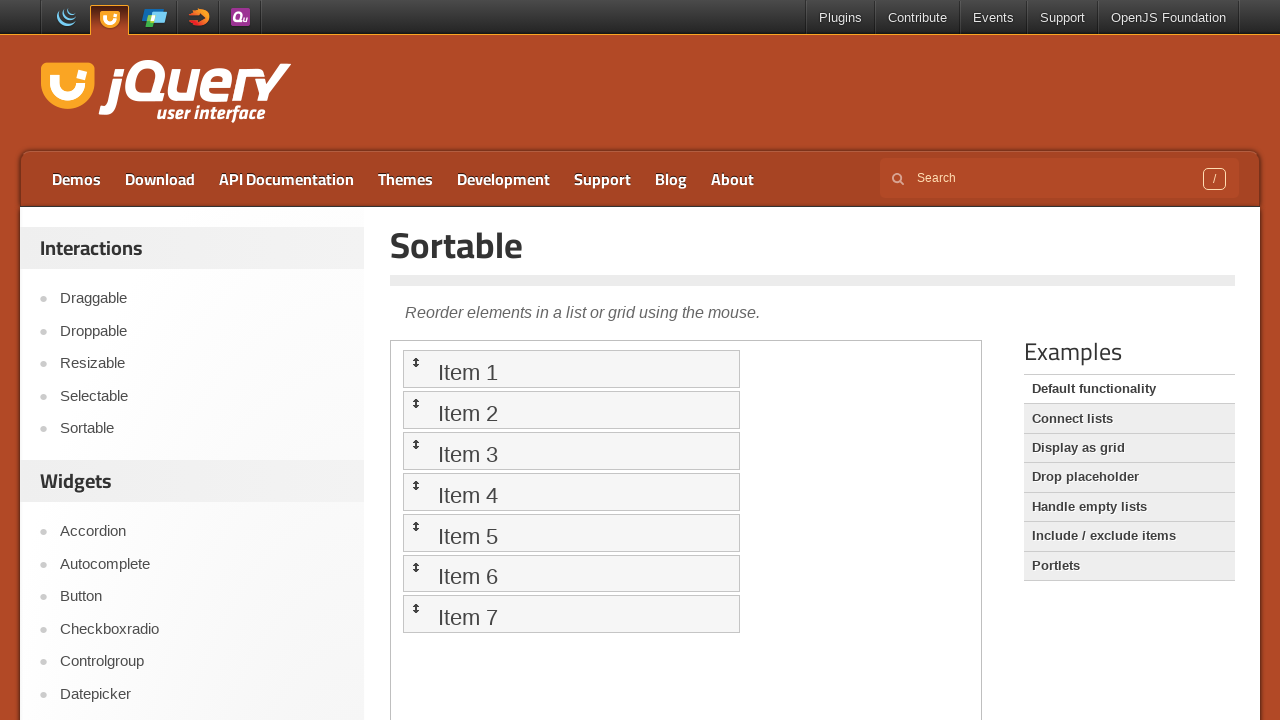

Dragged list item down to new position at (436, 519)
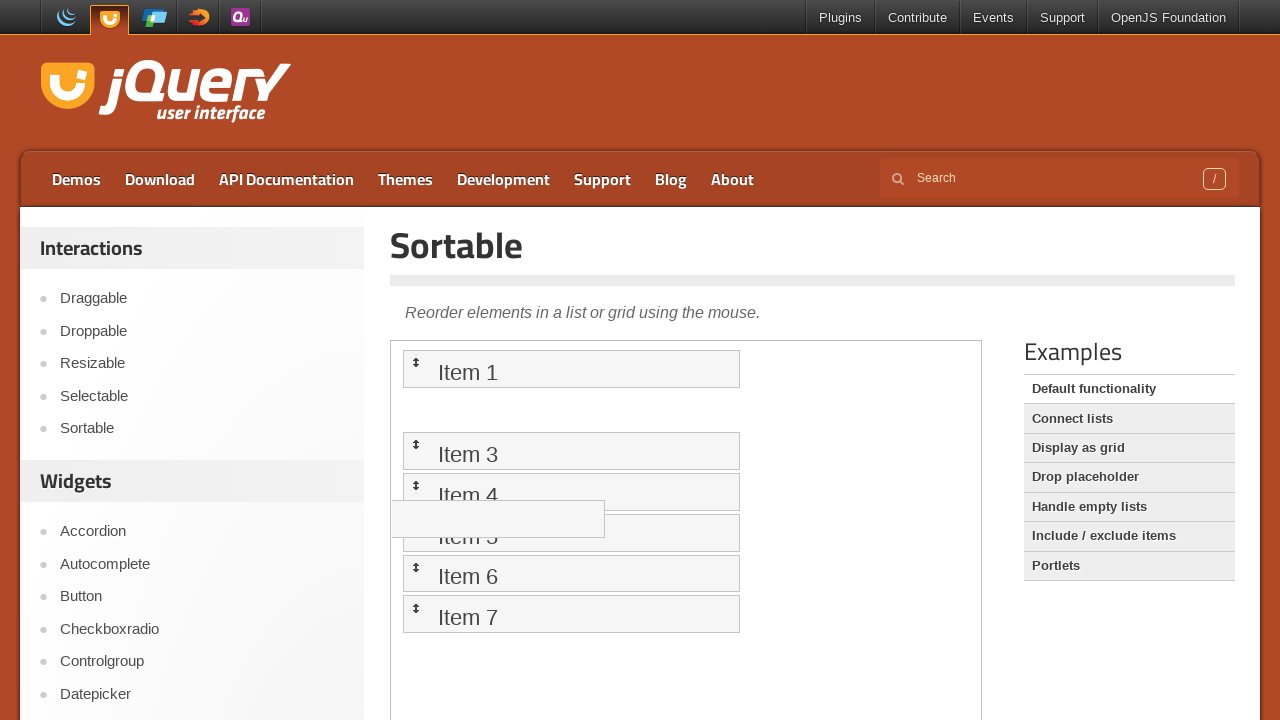

Released mouse button to complete drag and reorder list item at (436, 519)
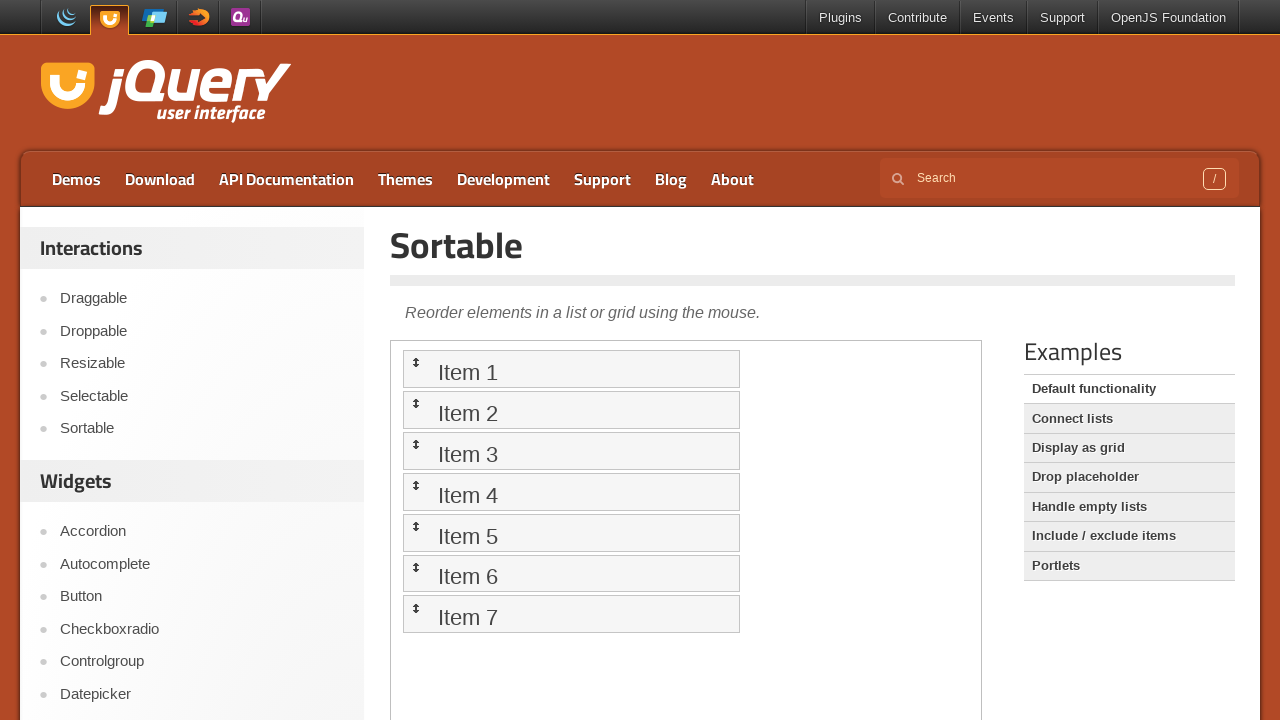

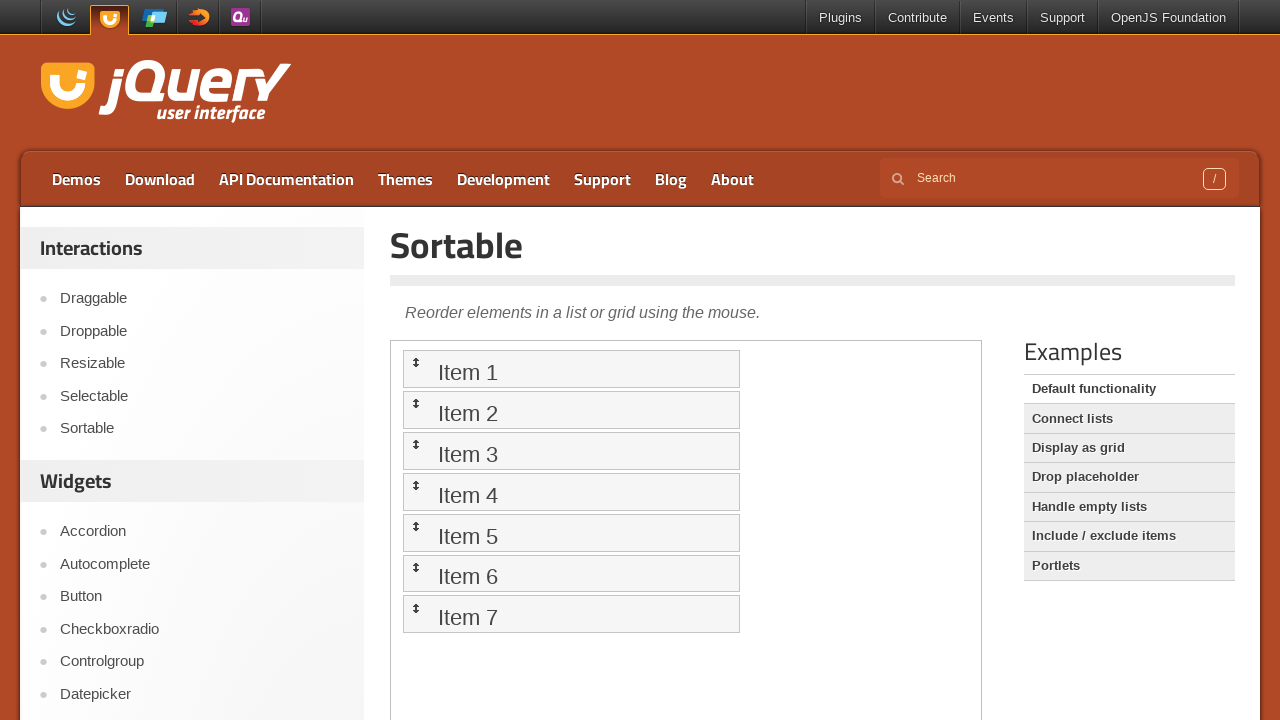